Navigates to the 99 Bottles of Beer website, clicks on the lyrics link, and retrieves all 100 paragraphs of the song lyrics

Starting URL: http://www.99-bottles-of-beer.net/

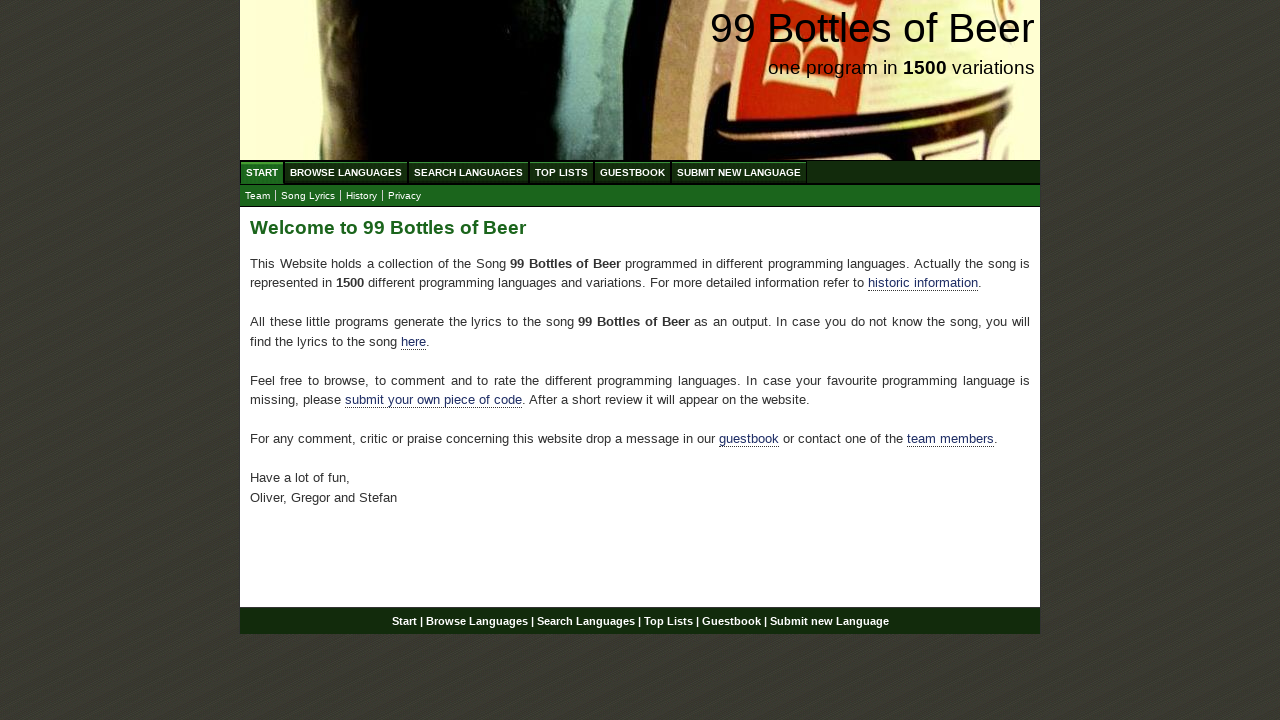

Clicked on the lyrics link at (308, 196) on a[href='lyrics.html']
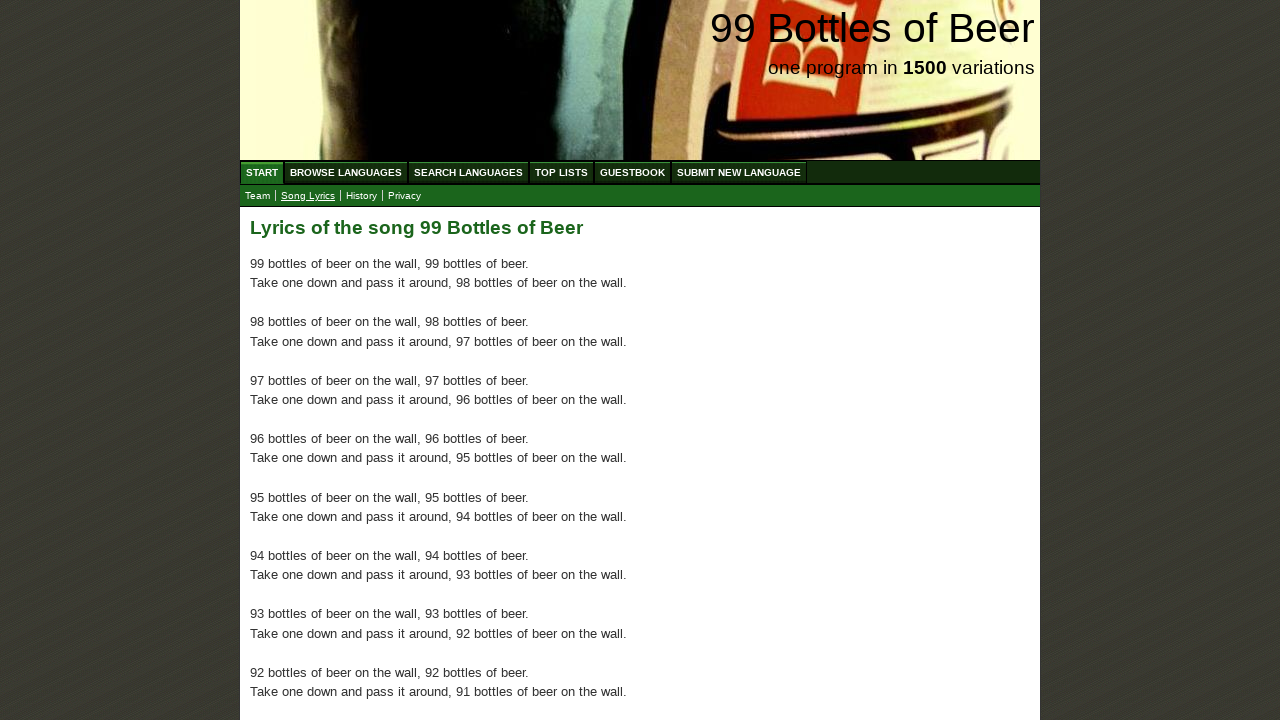

Lyrics page loaded and first paragraph is visible
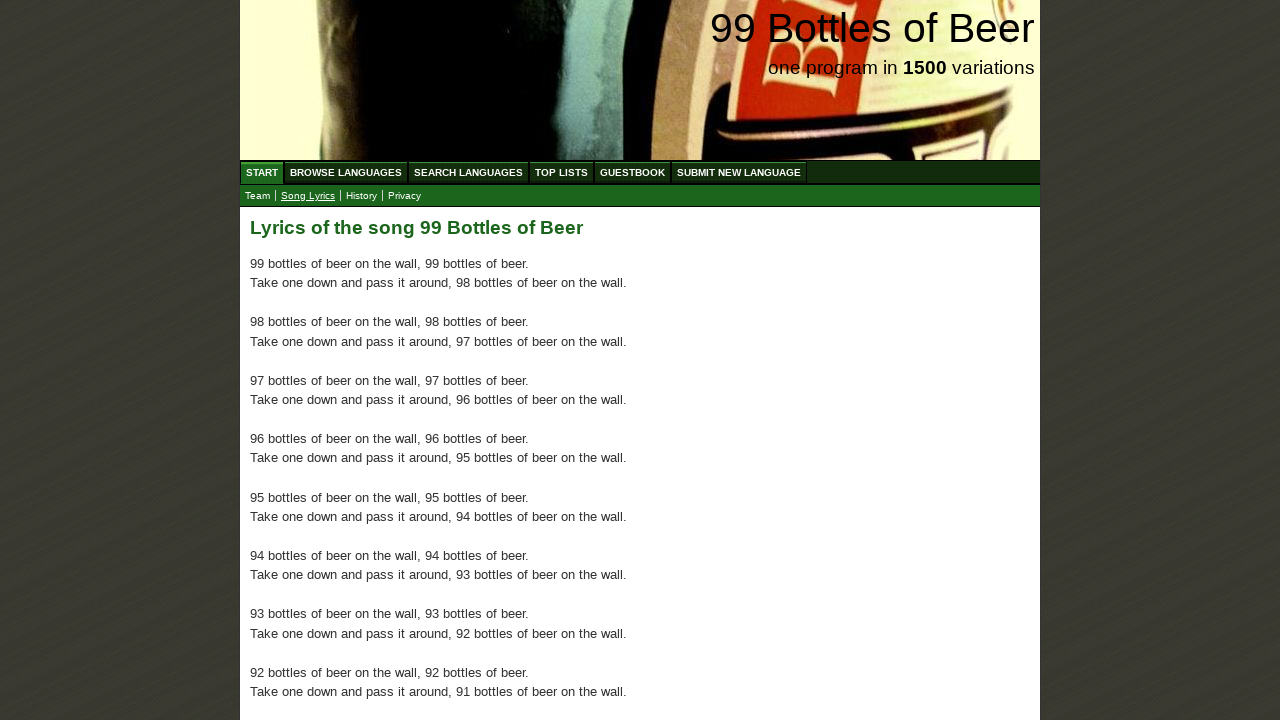

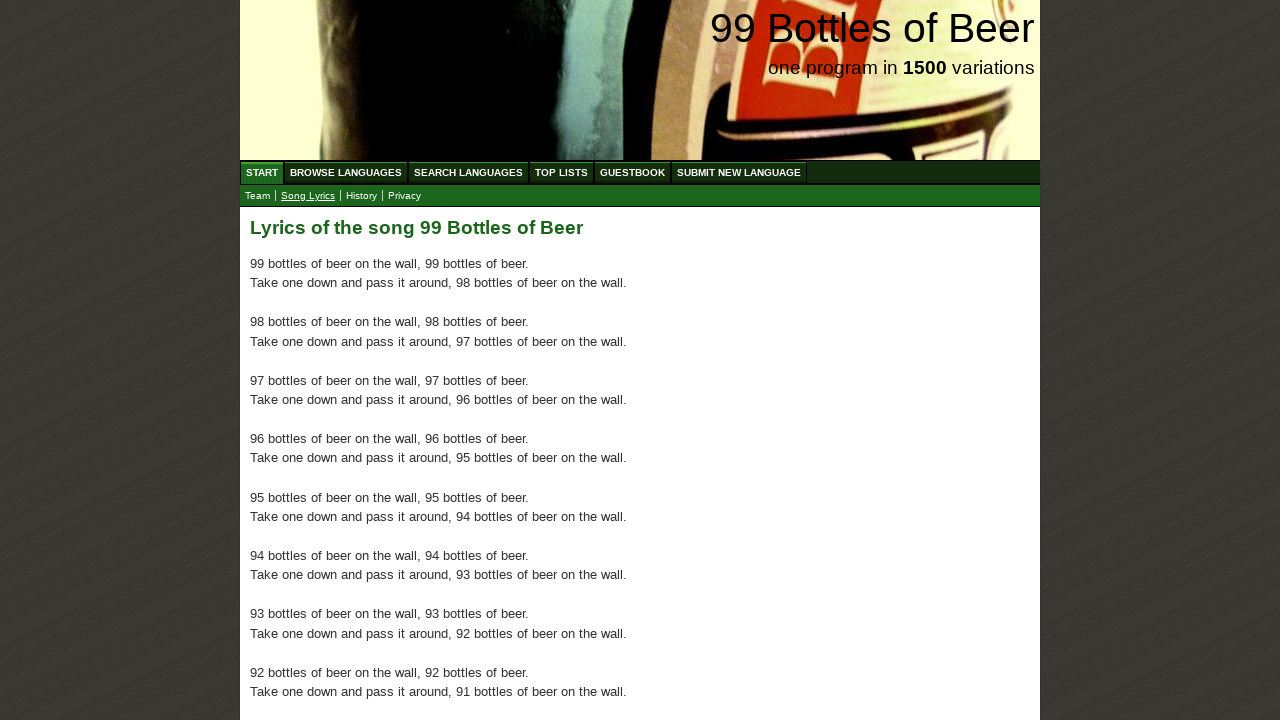